Tests the NestFest.app register page by navigating to it and verifying it loads

Starting URL: https://nestfest.app/register

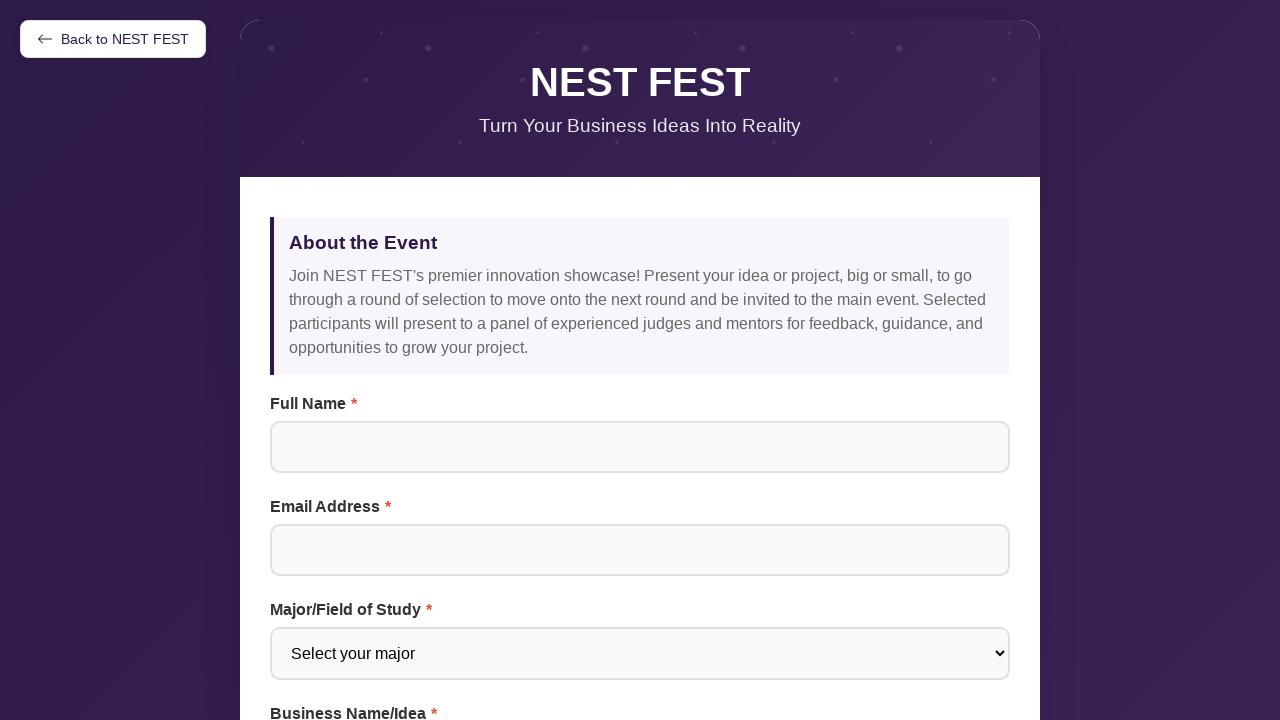

Register page loaded with networkidle state
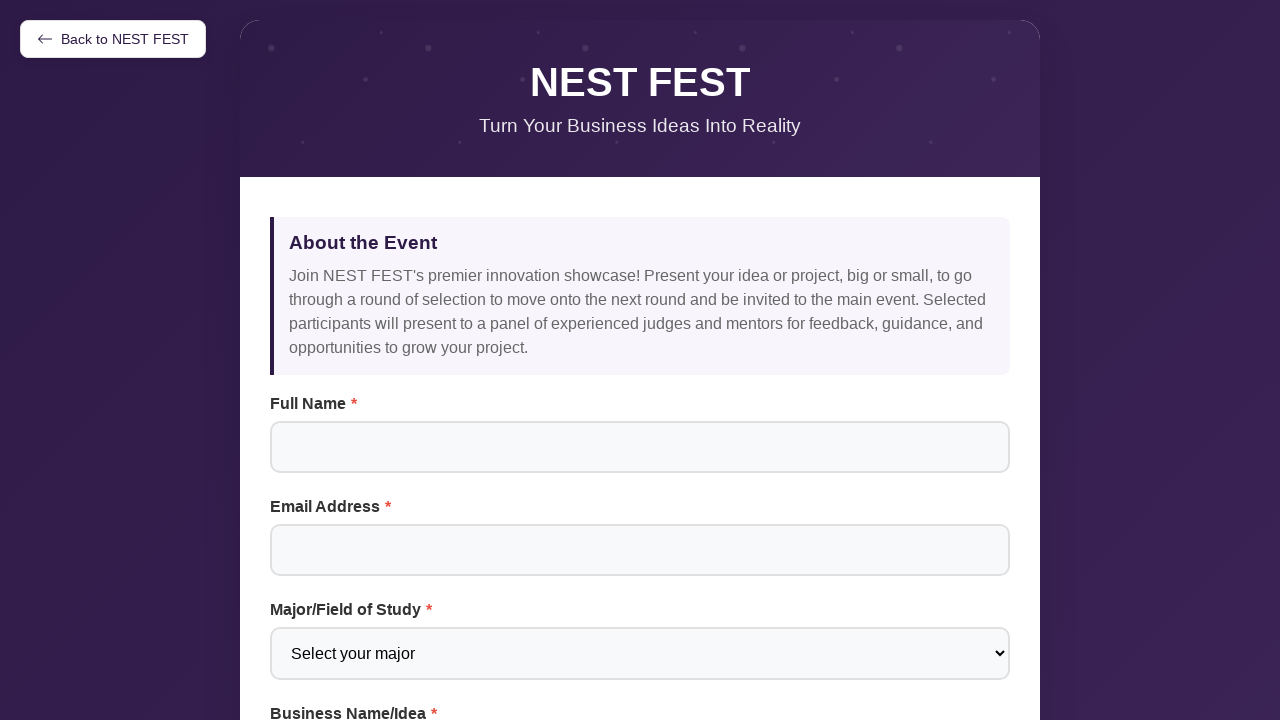

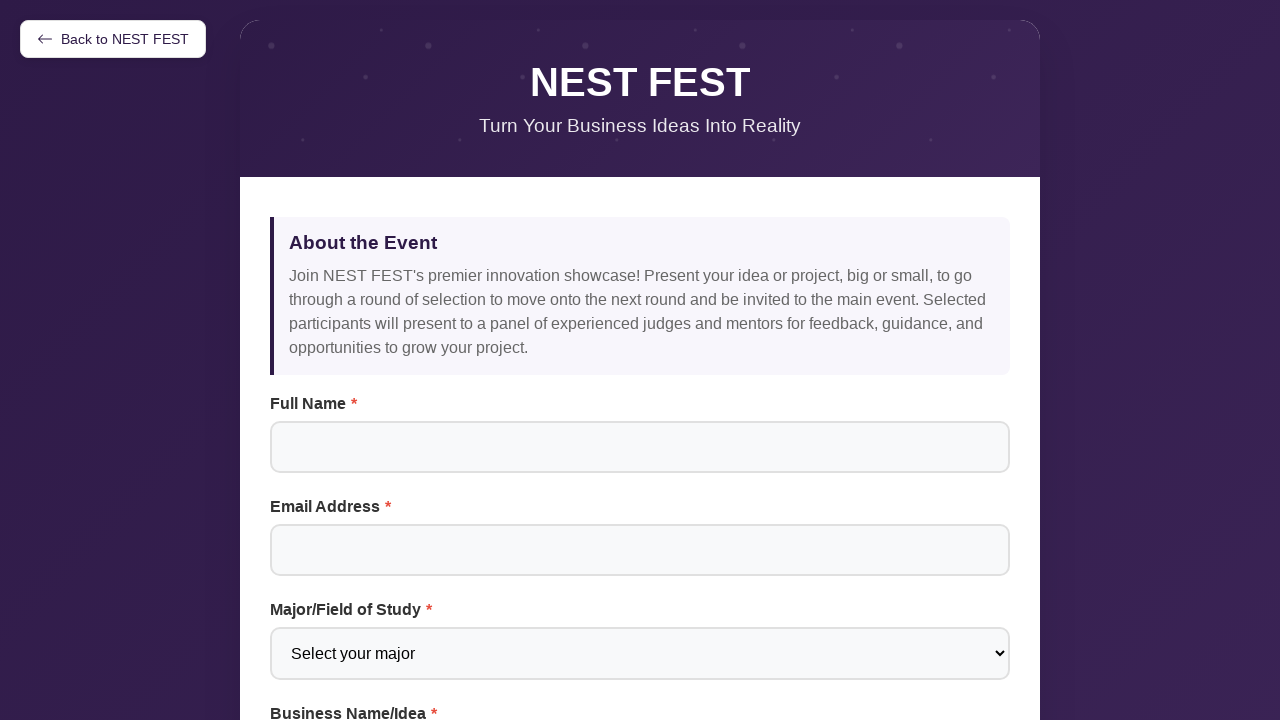